Tests a data types form by filling in all fields except zip code, submitting the form, and verifying that the zip code field shows an error (red) while all other filled fields show success (green).

Starting URL: https://bonigarcia.dev/selenium-webdriver-java/data-types.html

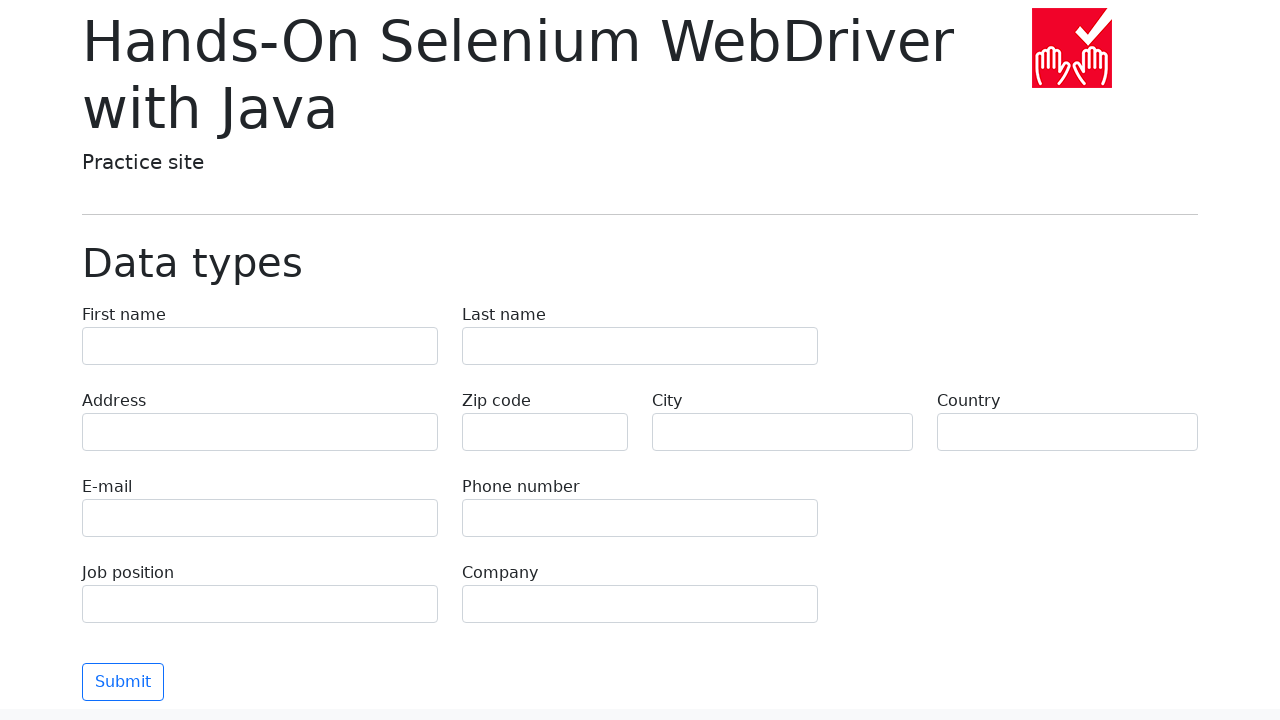

Filled first name field with 'Иван' on input[name='first-name']
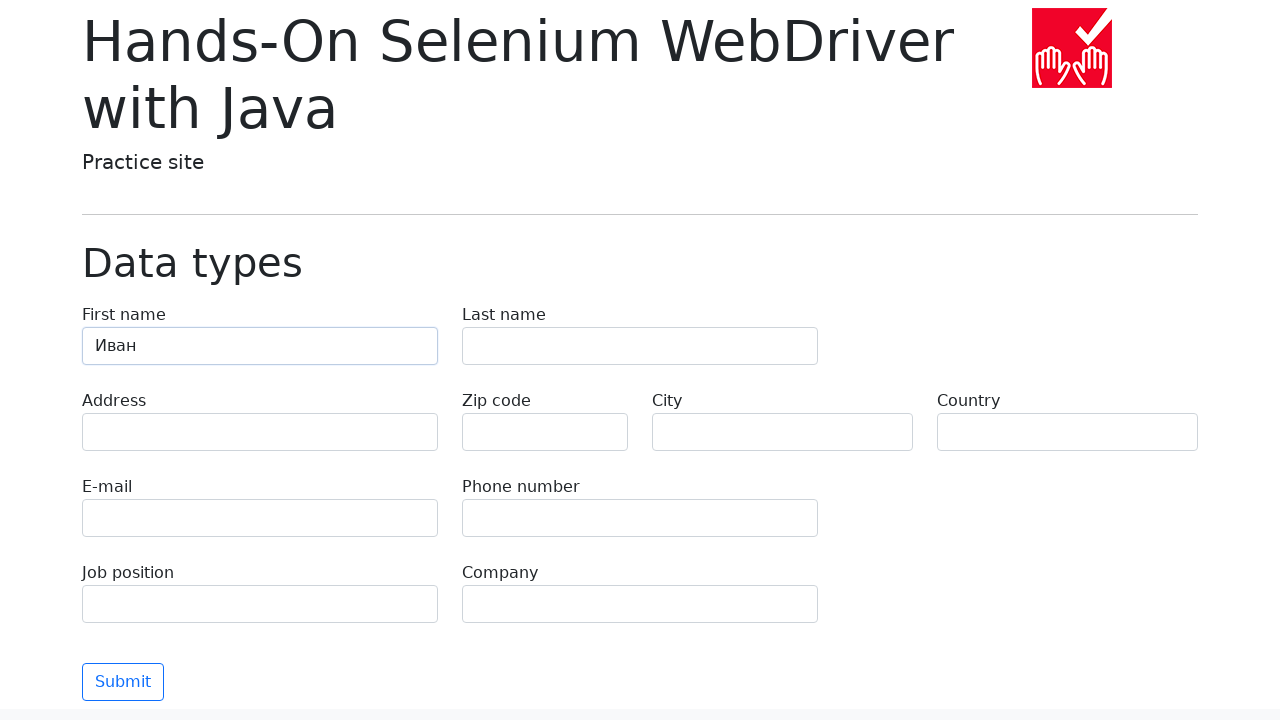

Filled last name field with 'Петров' on input[name='last-name']
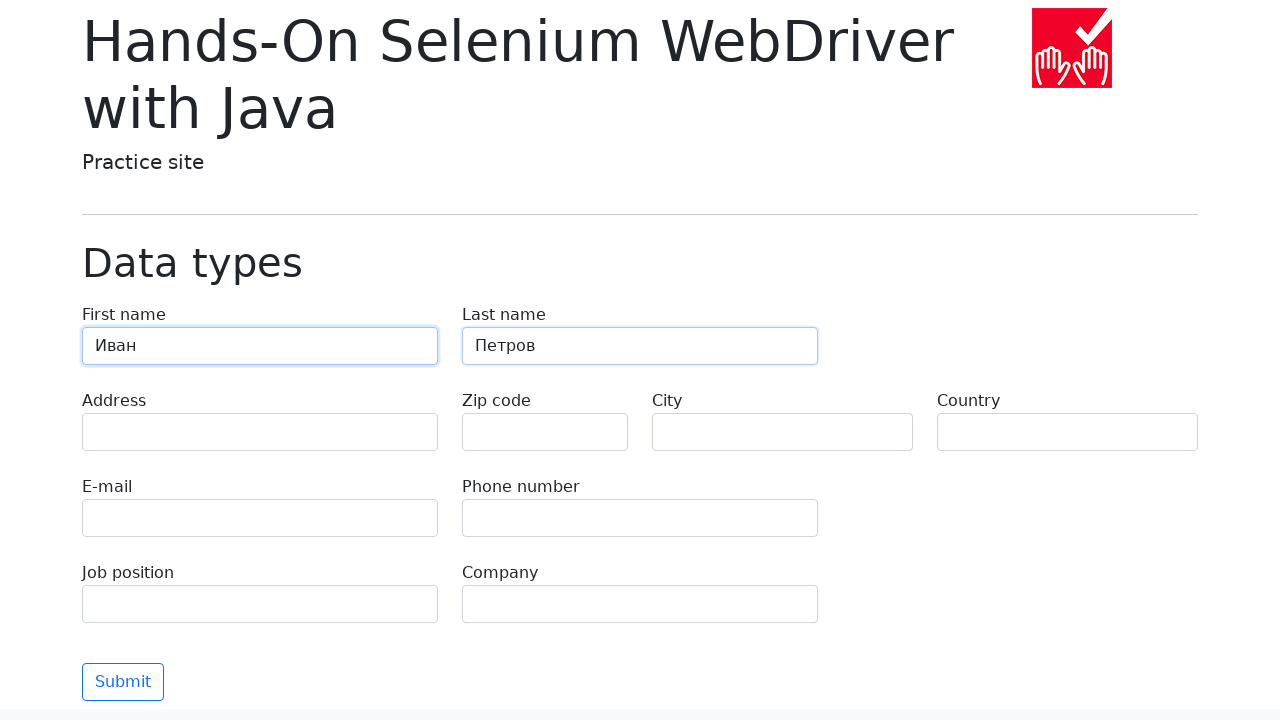

Filled address field with 'Ленина, 55-3' on input[name='address']
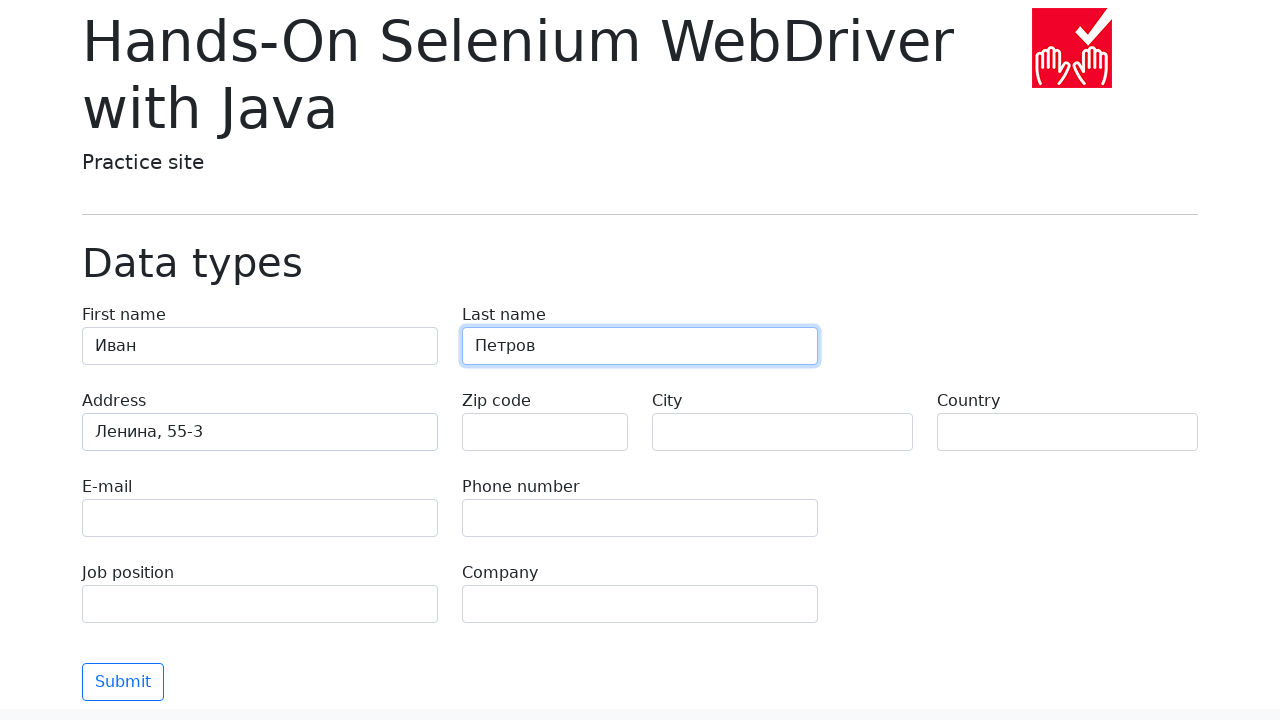

Filled city field with 'Москва' on input[name='city']
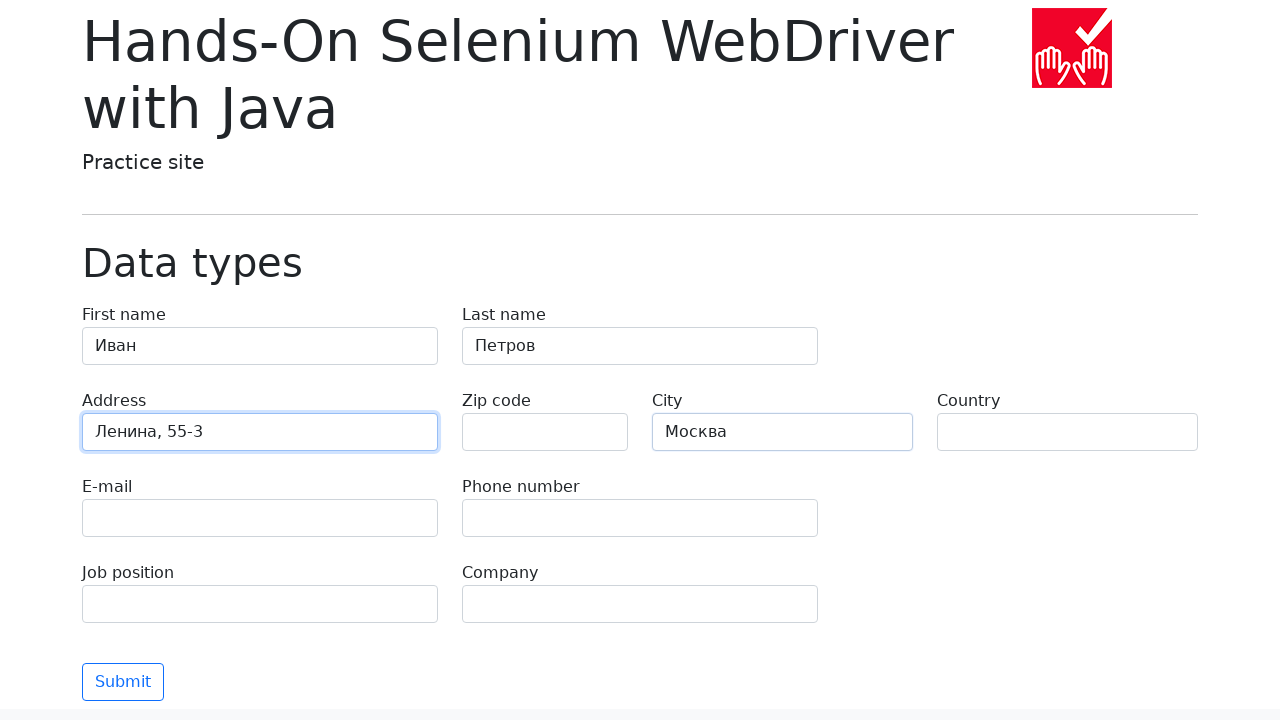

Filled country field with 'Россия' on input[name='country']
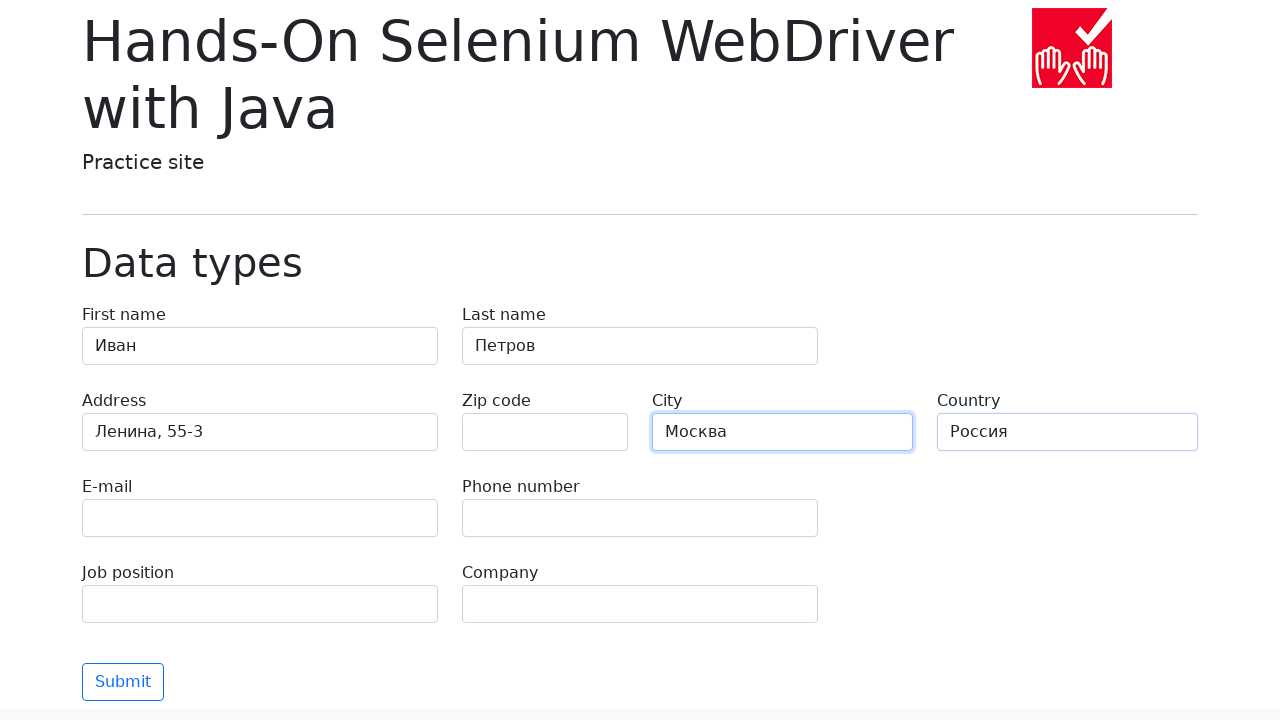

Filled email field with 'test@skypro.com' on input[name='e-mail']
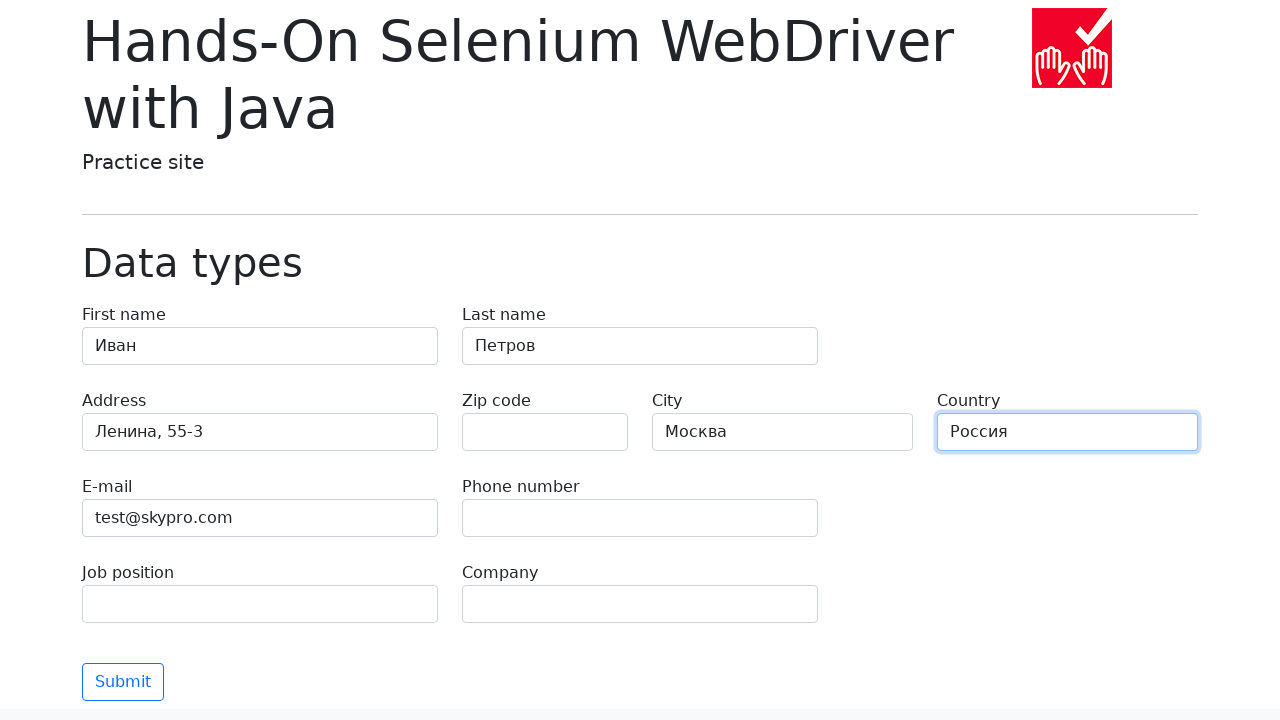

Filled phone field with '+7985899998787' on input[name='phone']
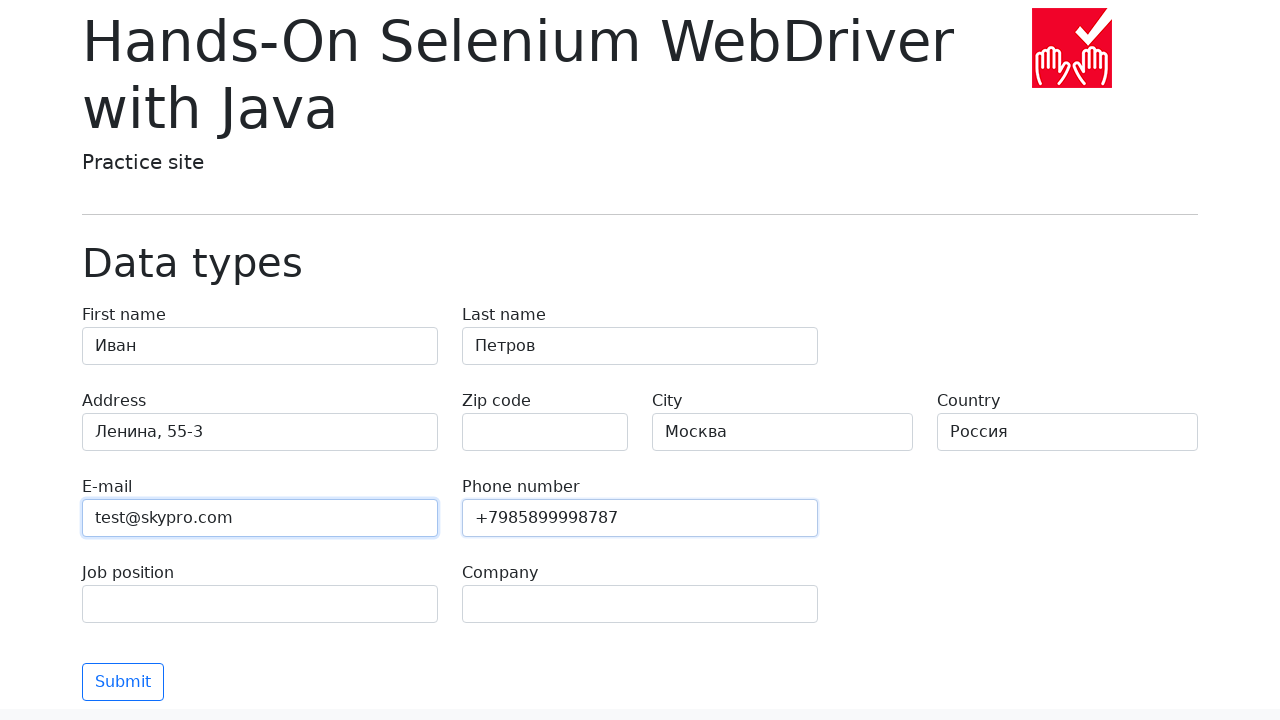

Filled job position field with 'QA' on input[name='job-position']
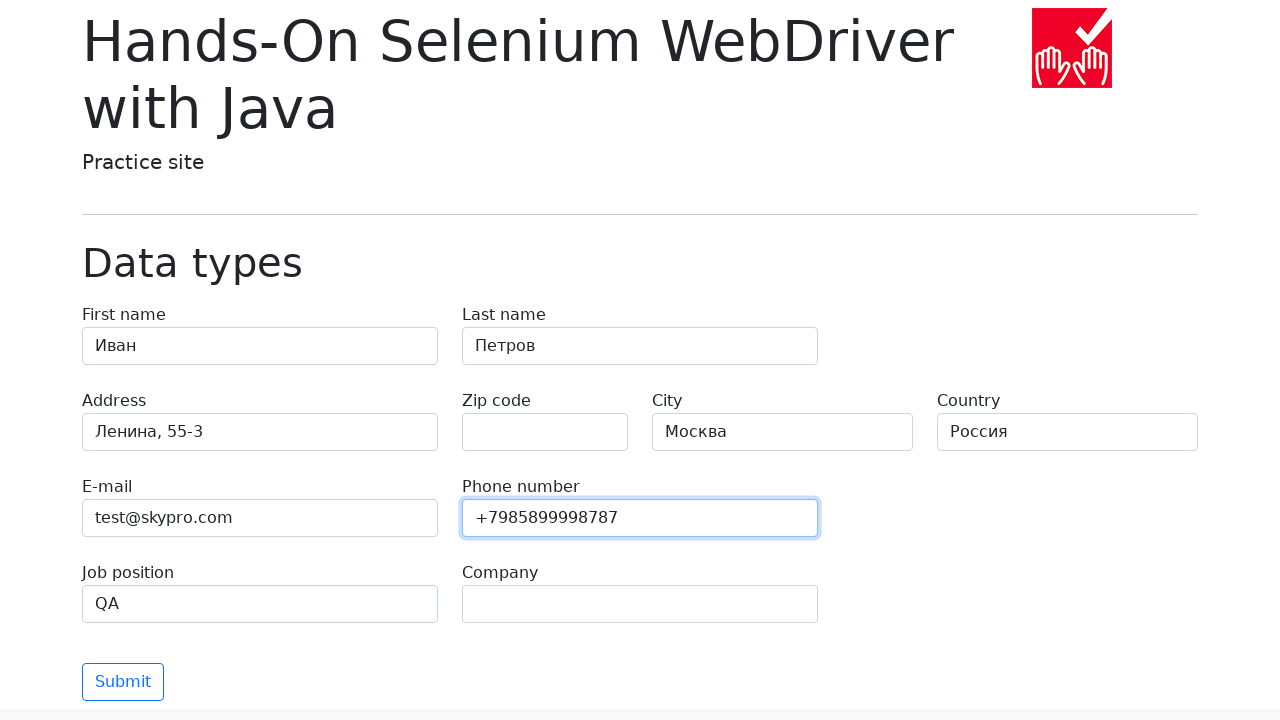

Filled company field with 'SkyPro' on input[name='company']
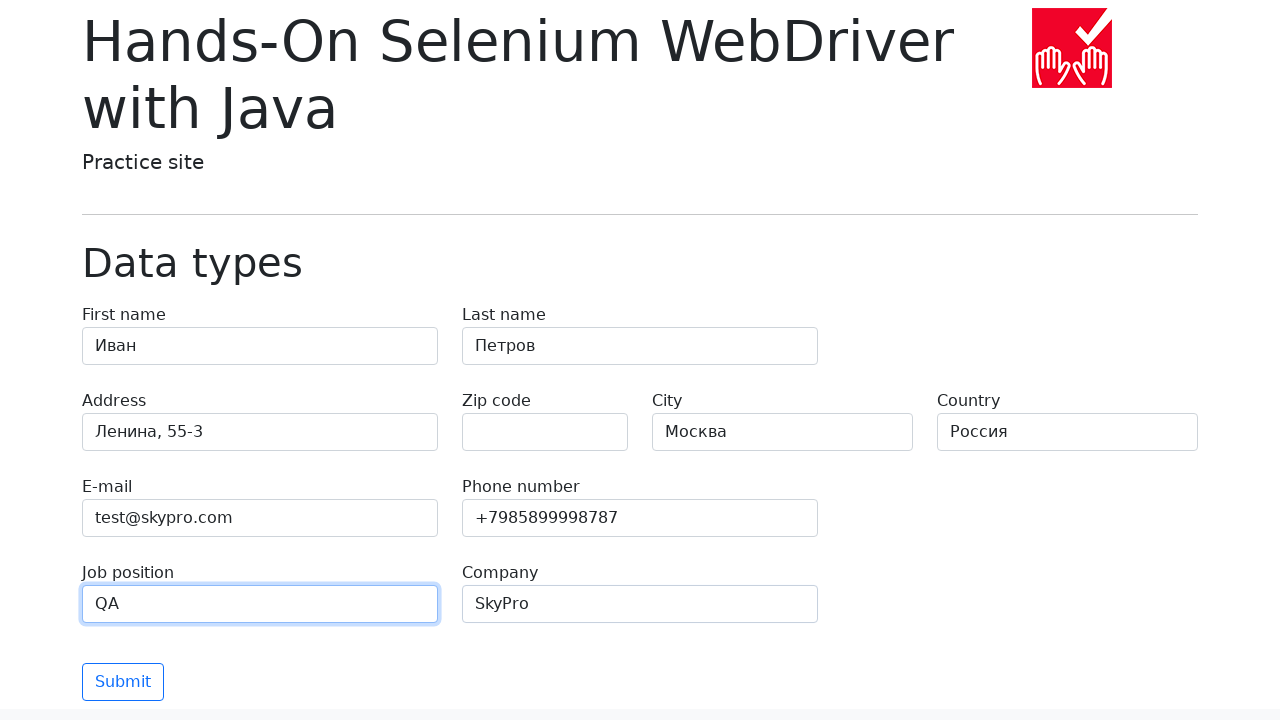

Clicked Submit button to validate form at (123, 682) on button:has-text('Submit')
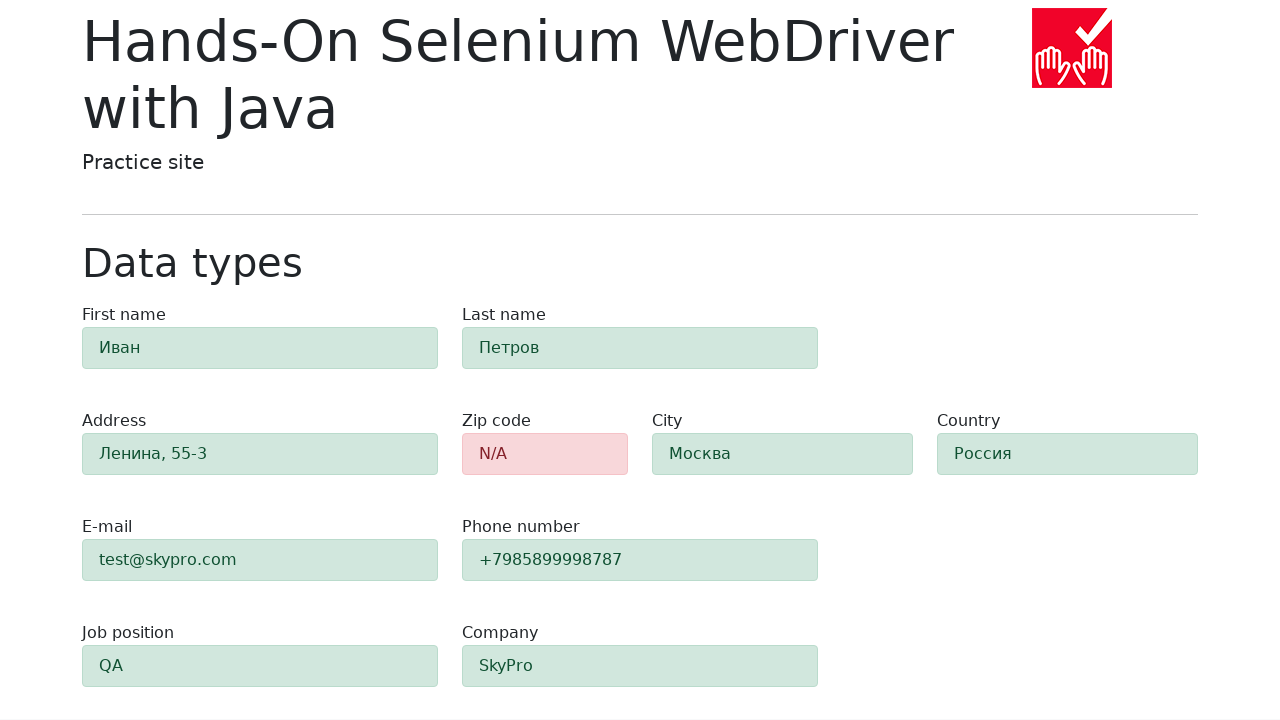

Waited for form validation to complete
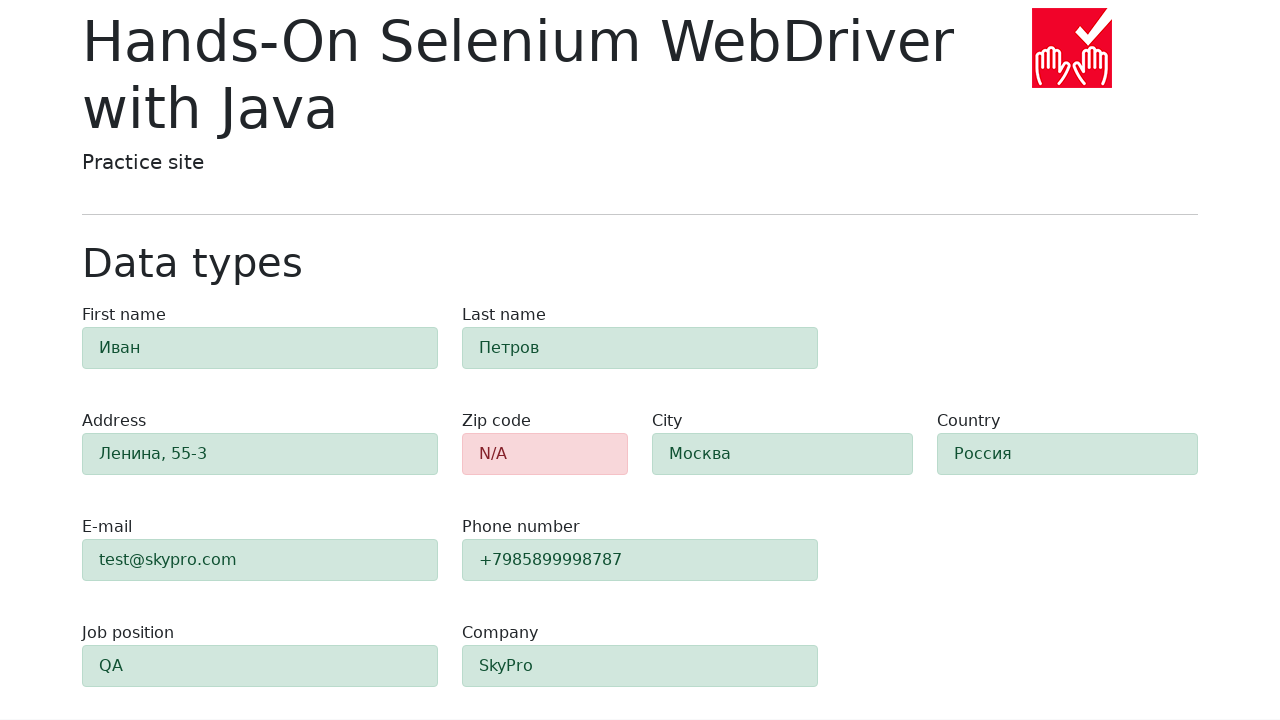

Retrieved zip code field class attribute
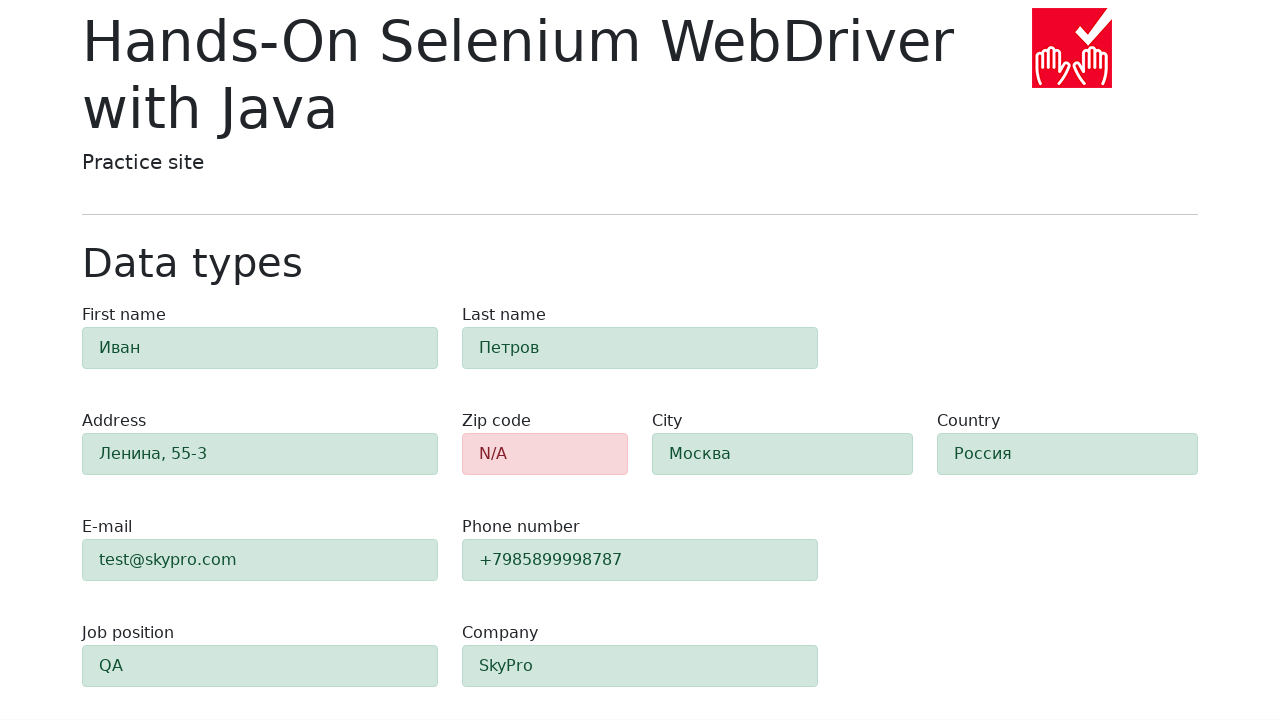

Verified zip code field has error styling (red alert-danger)
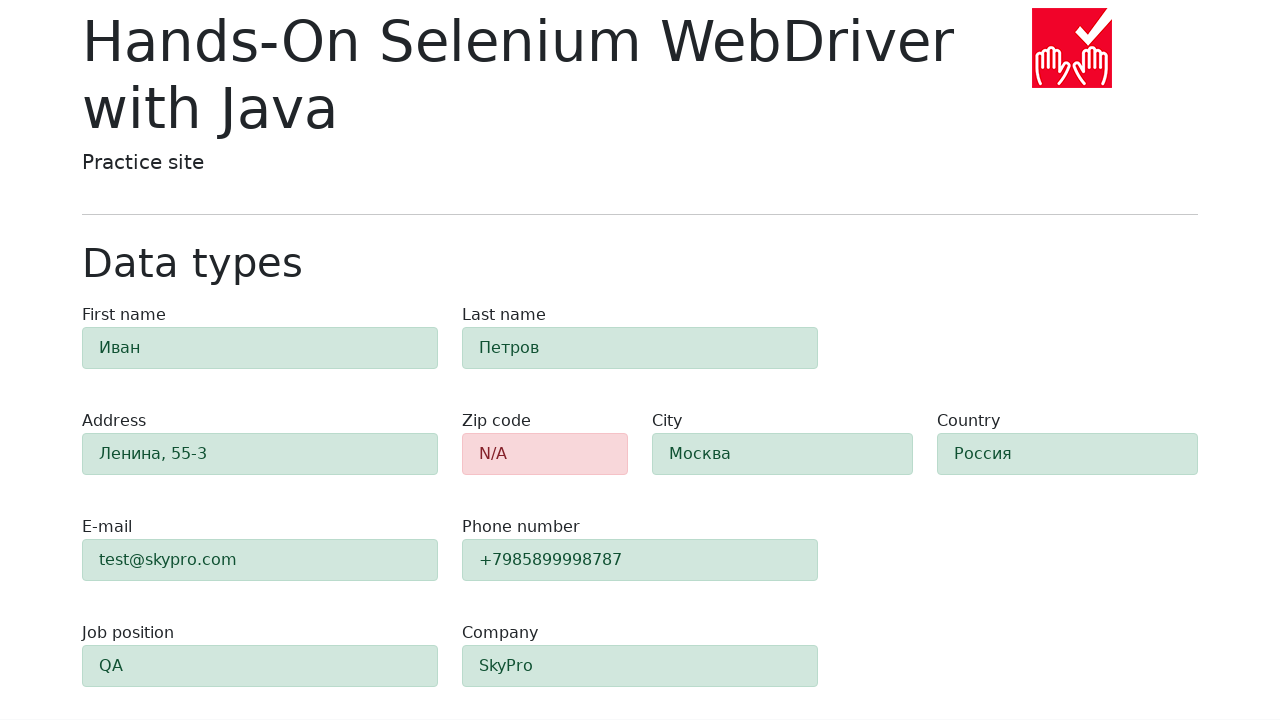

Retrieved class attribute for field #first-name
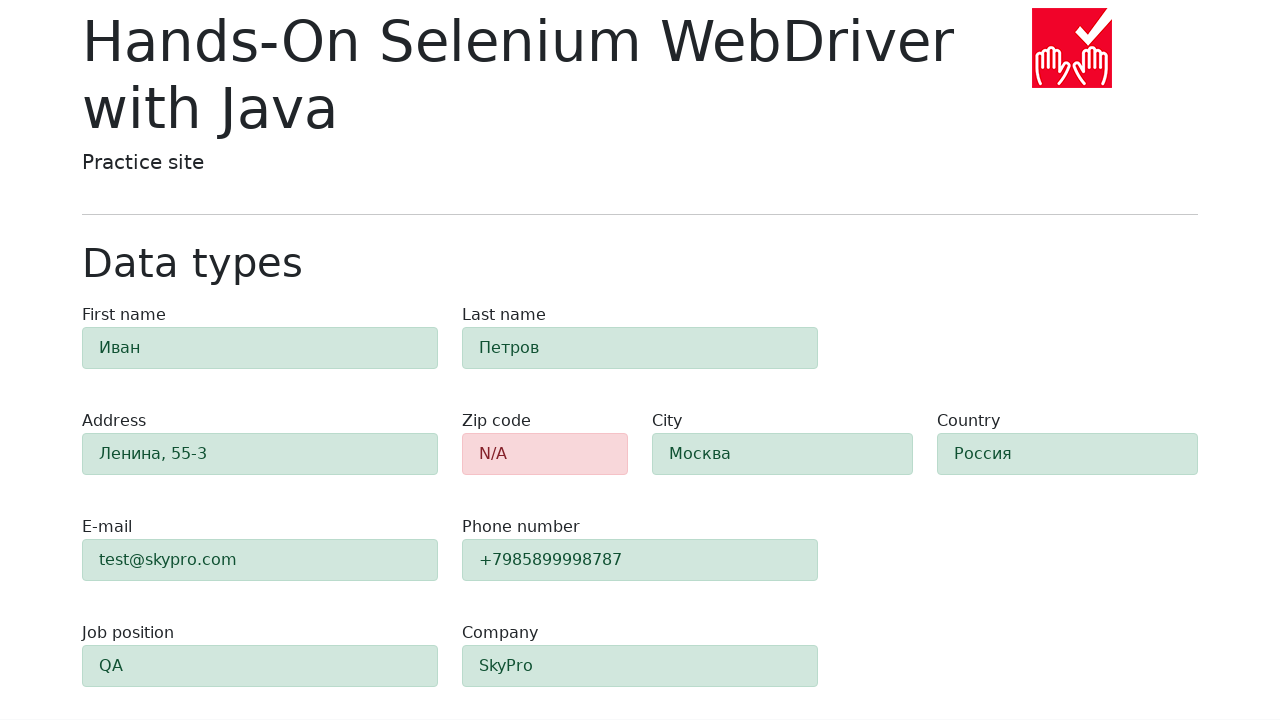

Verified field #first-name has success styling (green alert-success)
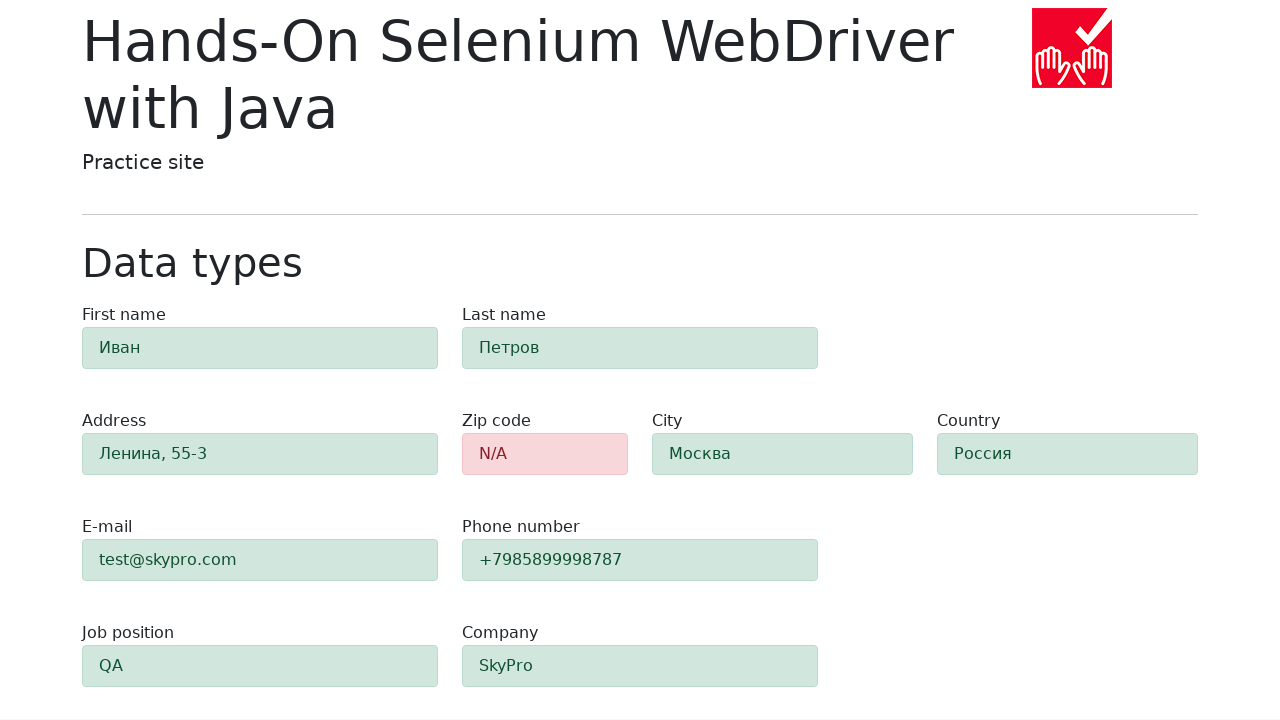

Retrieved class attribute for field #last-name
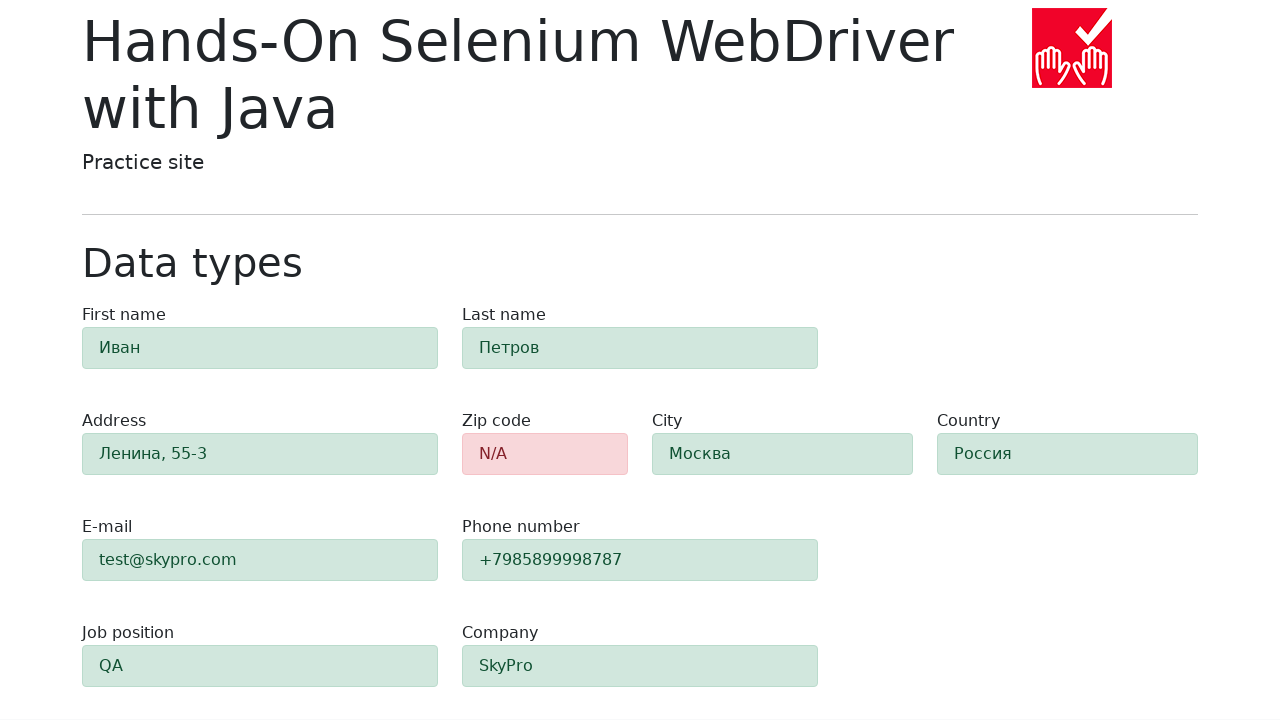

Verified field #last-name has success styling (green alert-success)
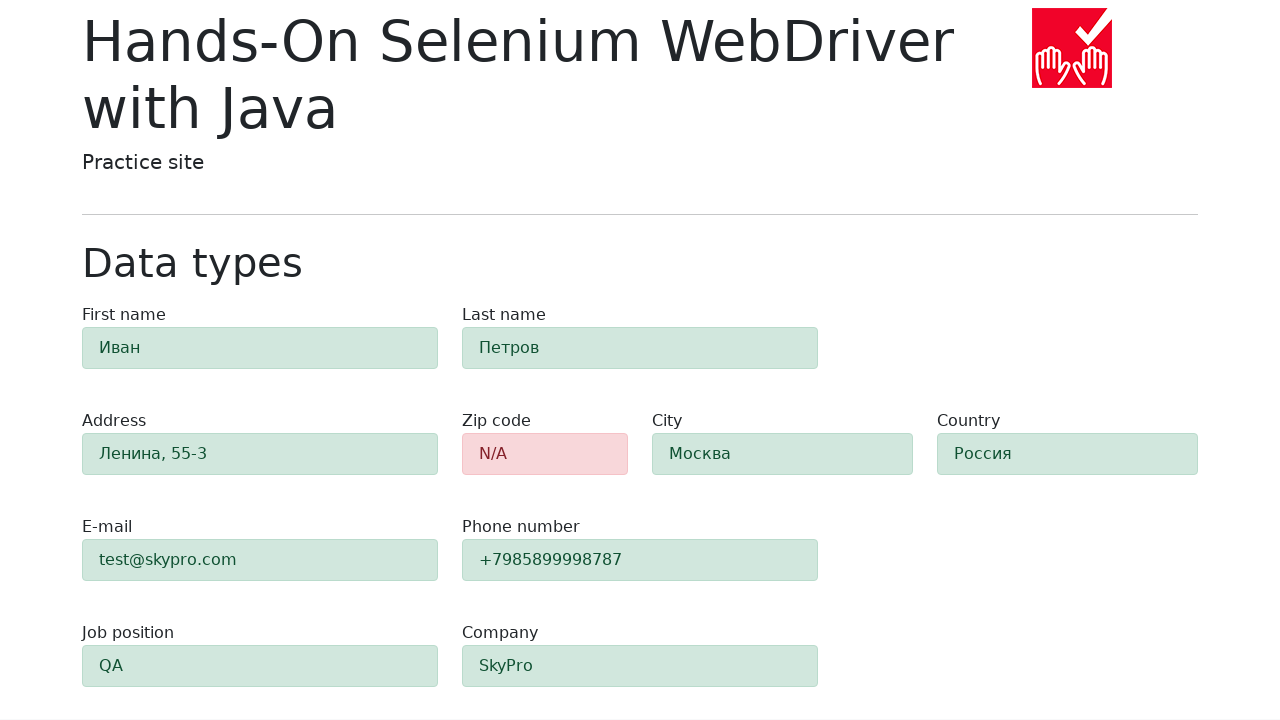

Retrieved class attribute for field #address
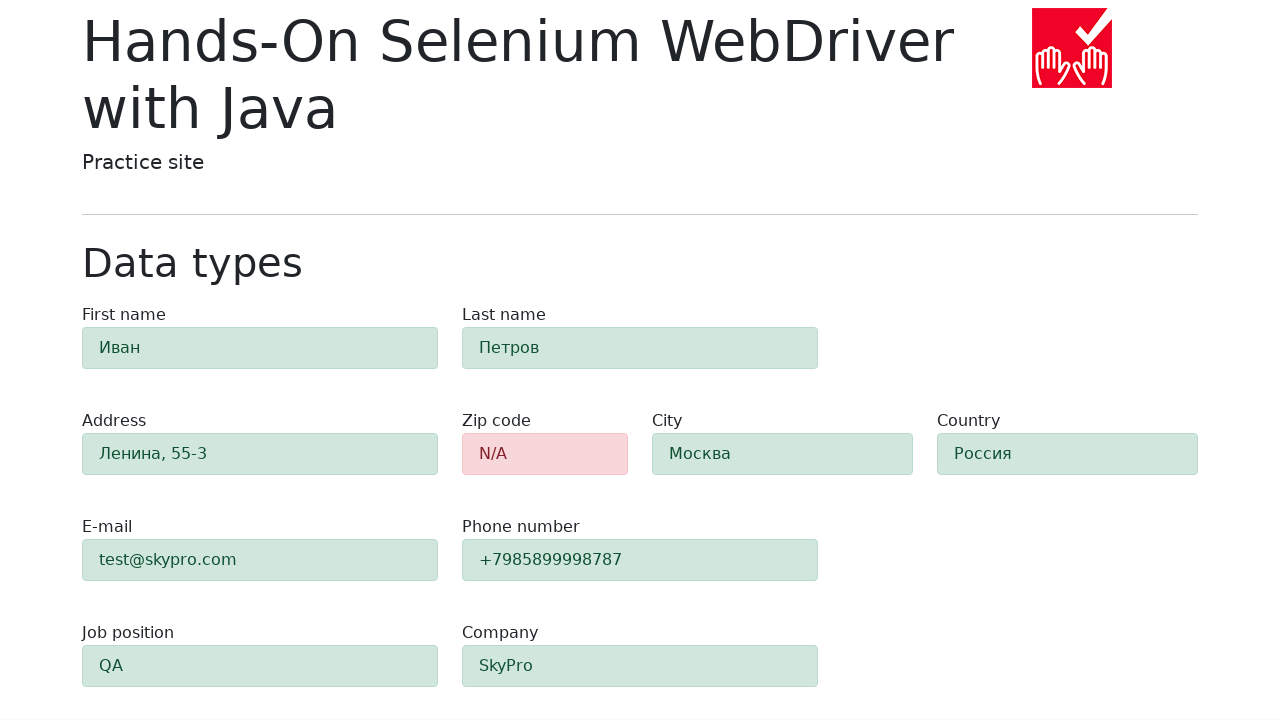

Verified field #address has success styling (green alert-success)
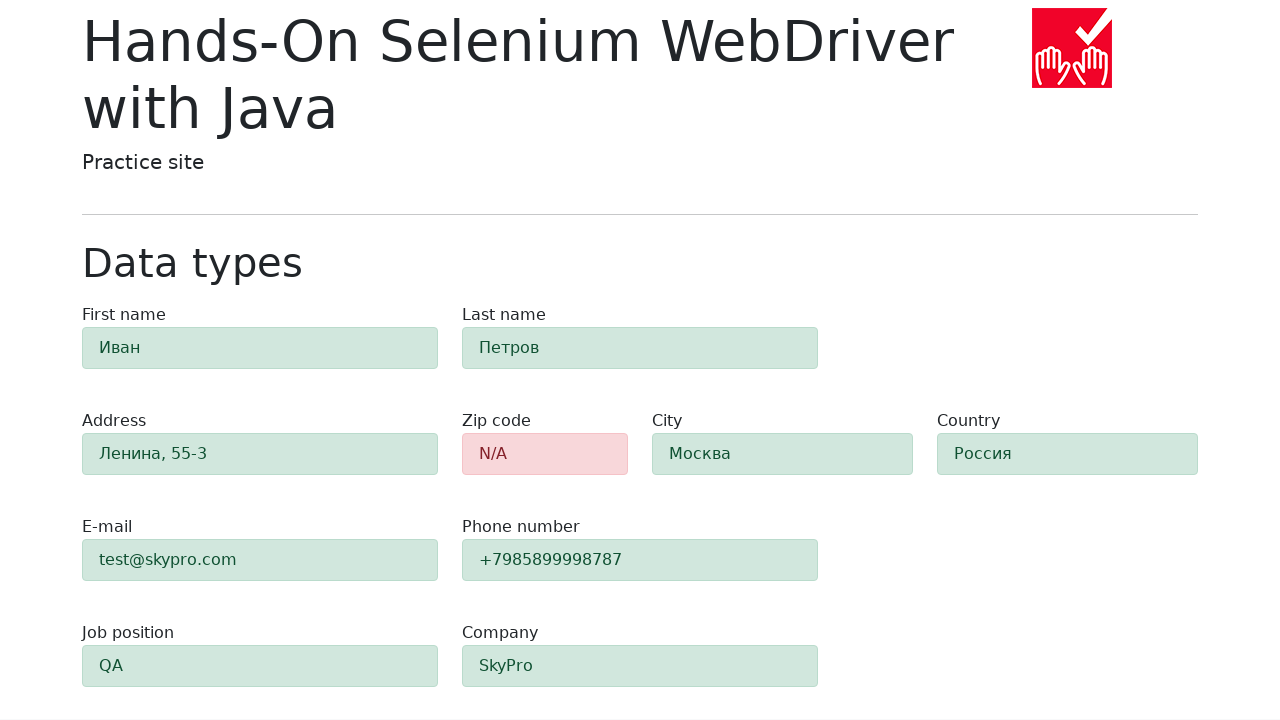

Retrieved class attribute for field #city
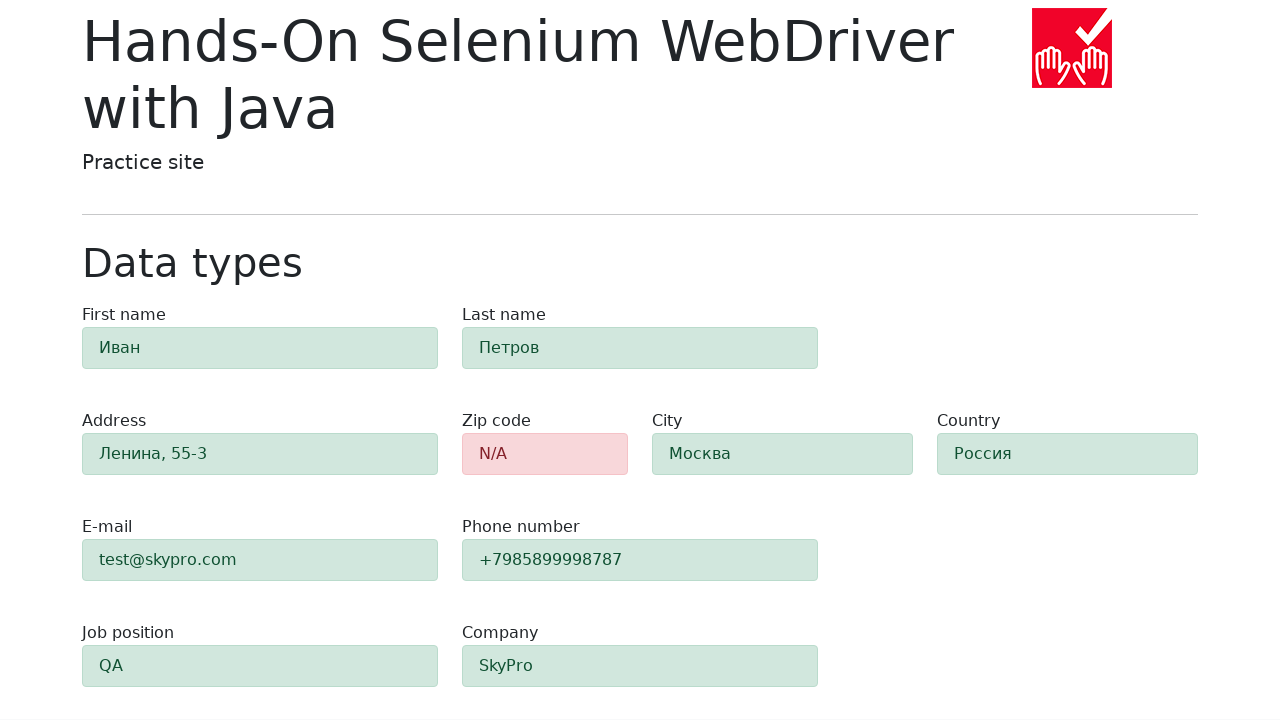

Verified field #city has success styling (green alert-success)
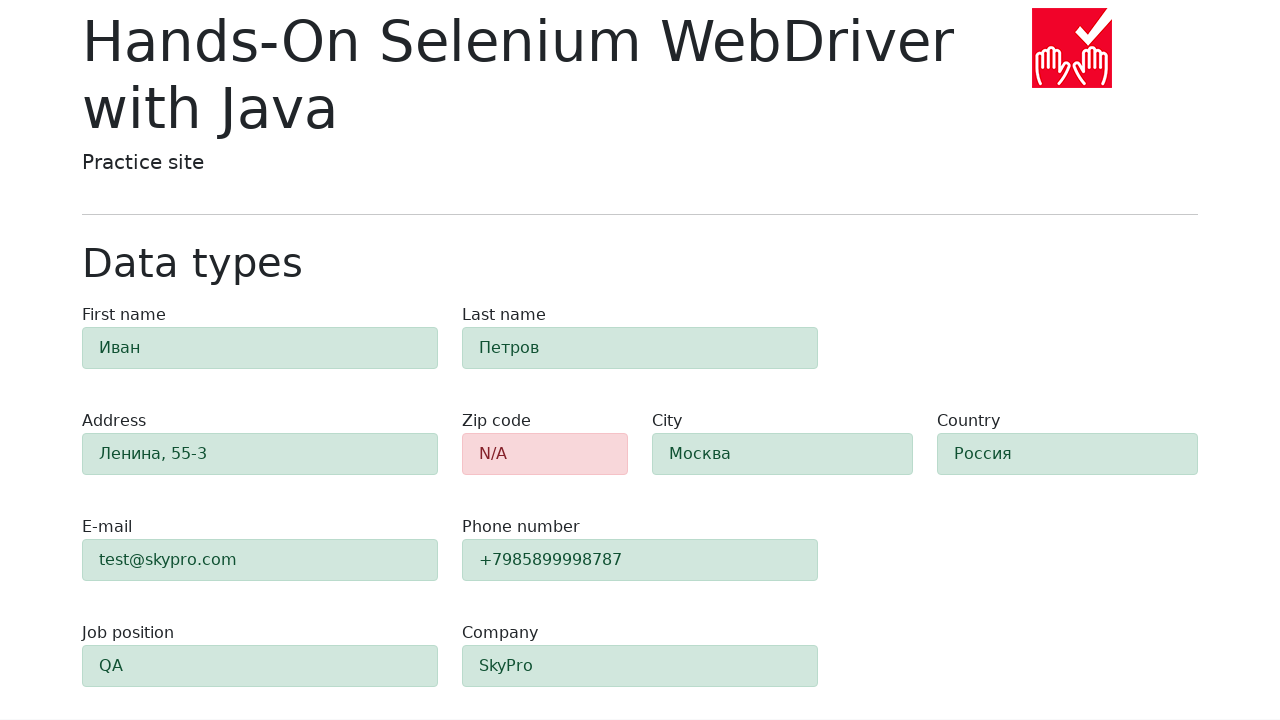

Retrieved class attribute for field #country
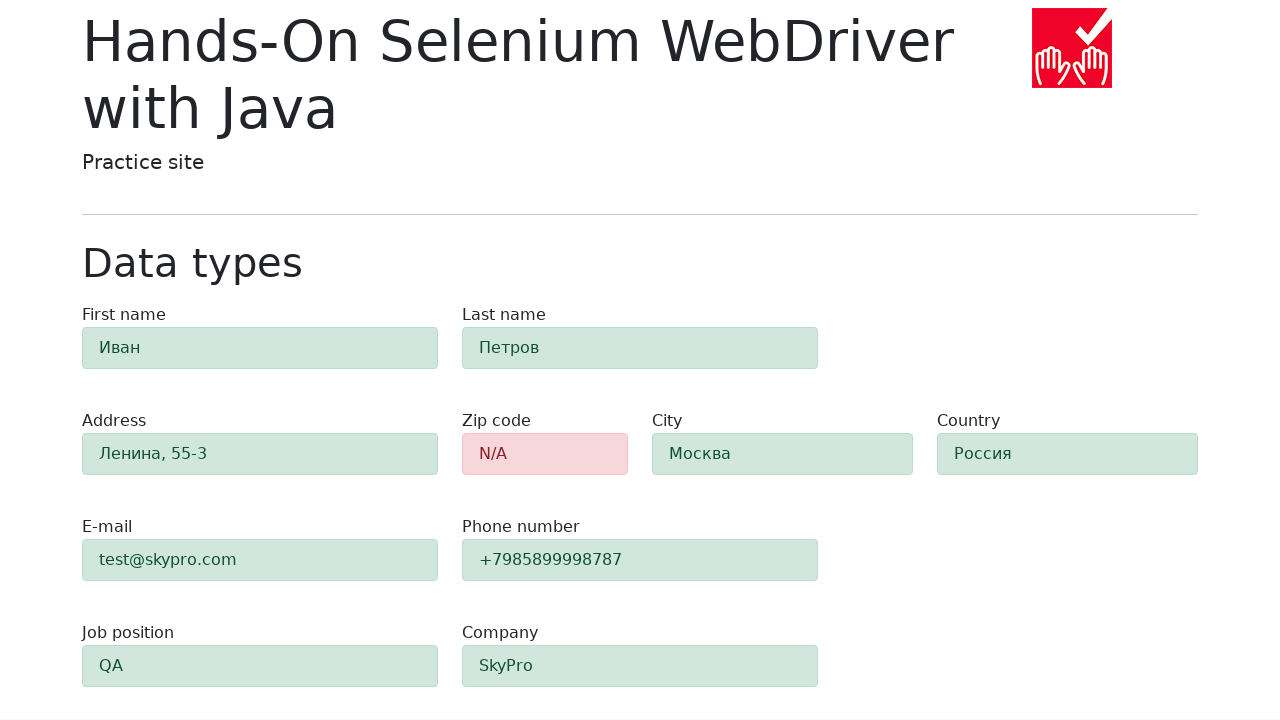

Verified field #country has success styling (green alert-success)
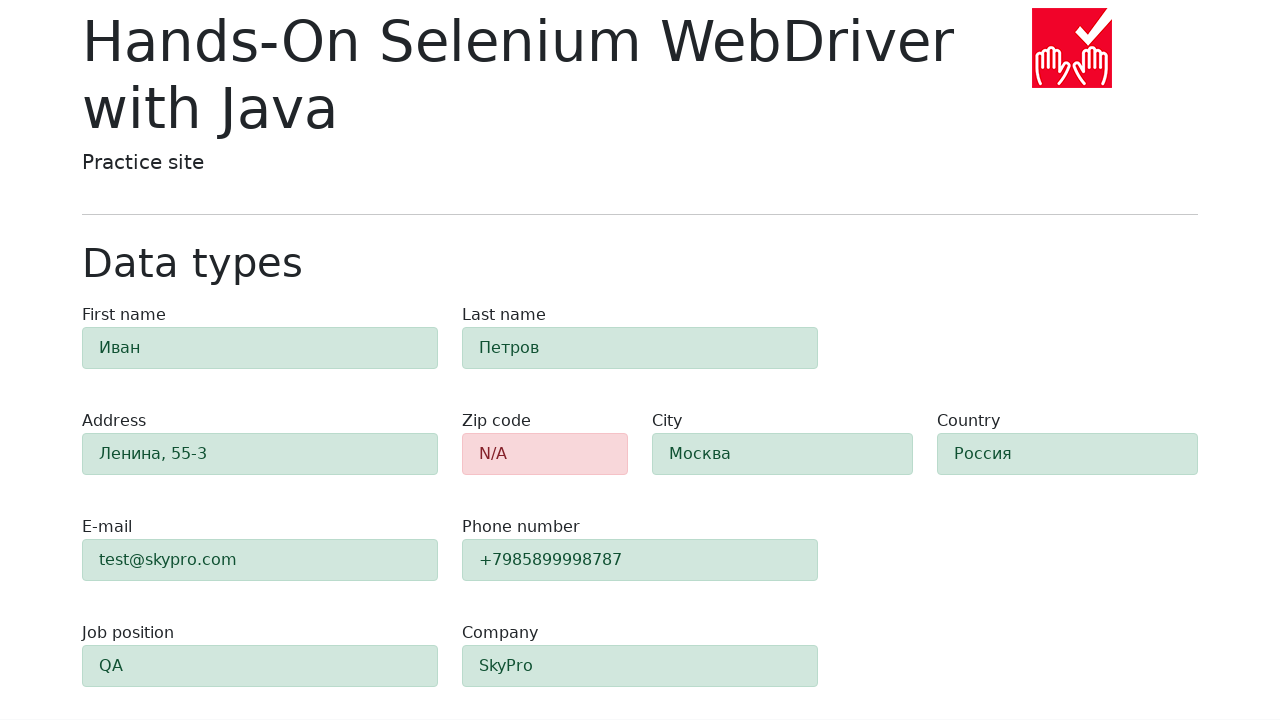

Retrieved class attribute for field #e-mail
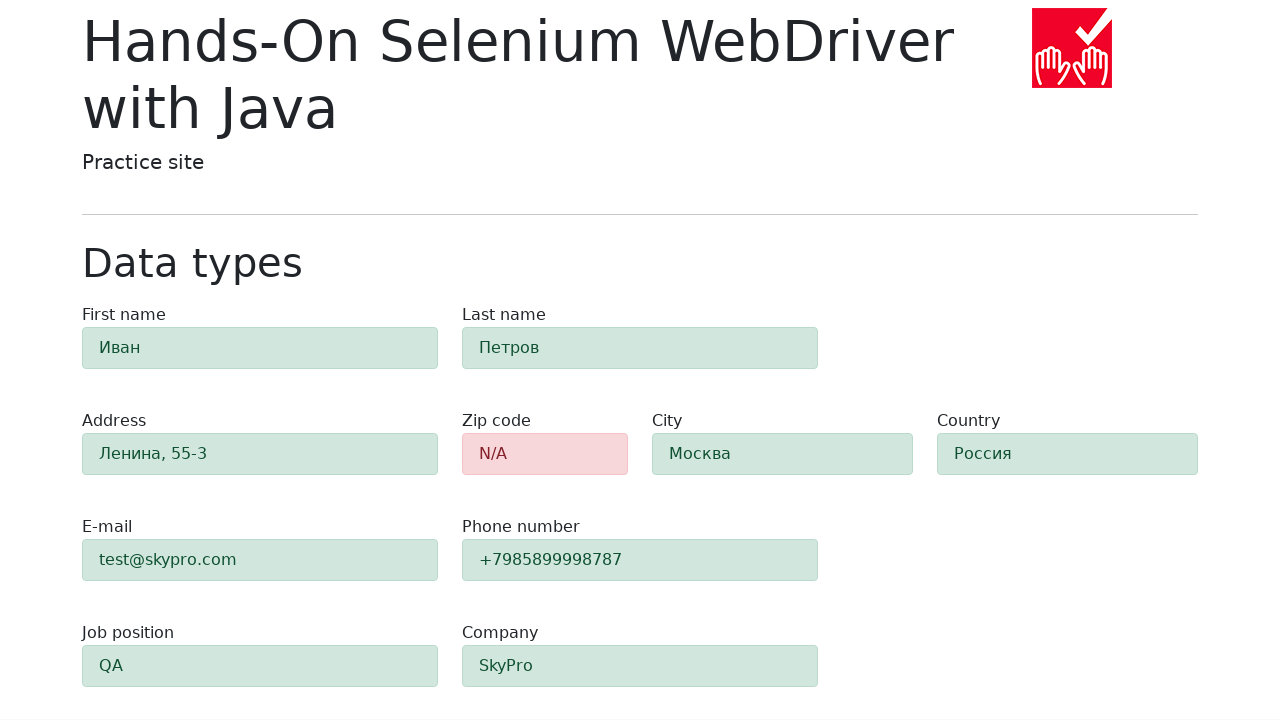

Verified field #e-mail has success styling (green alert-success)
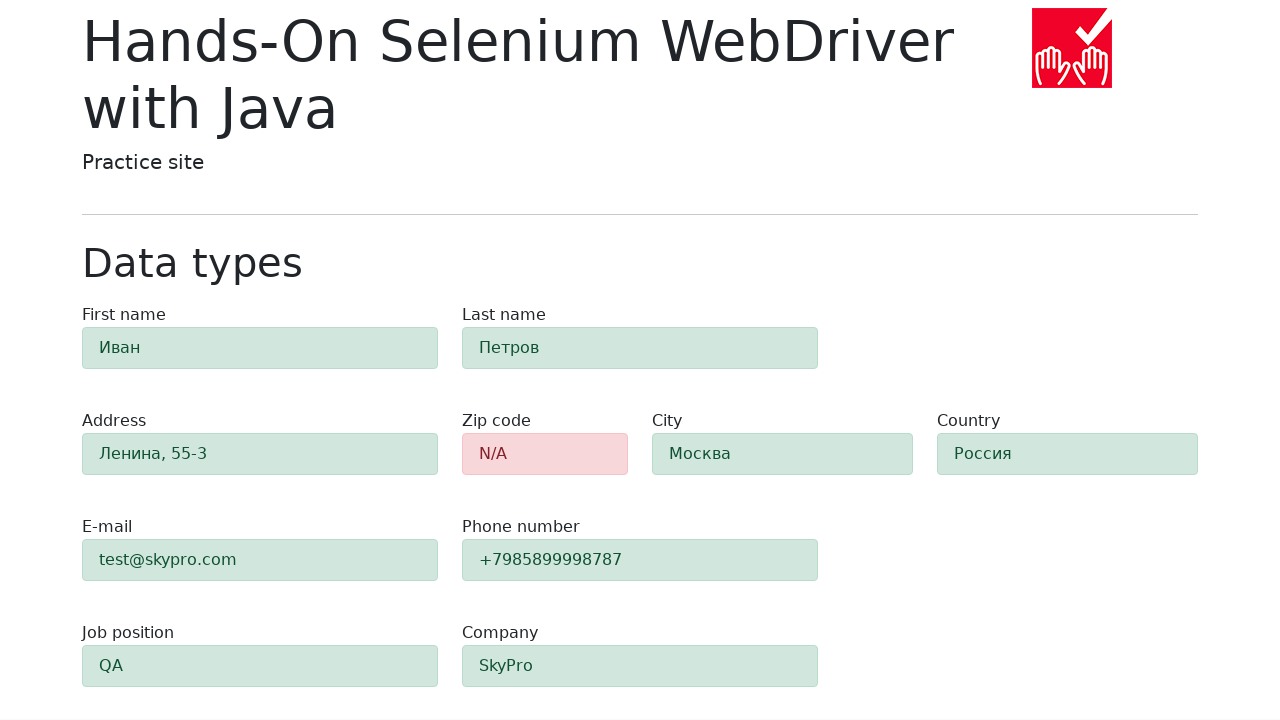

Retrieved class attribute for field #phone
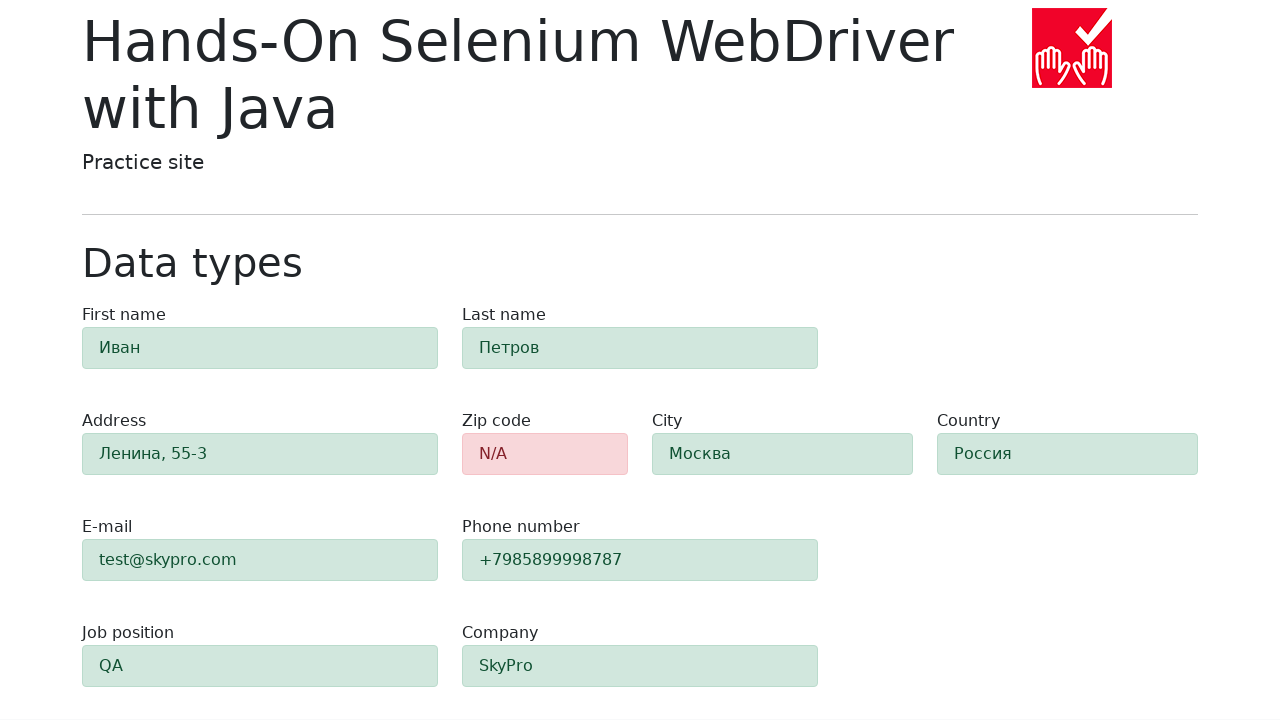

Verified field #phone has success styling (green alert-success)
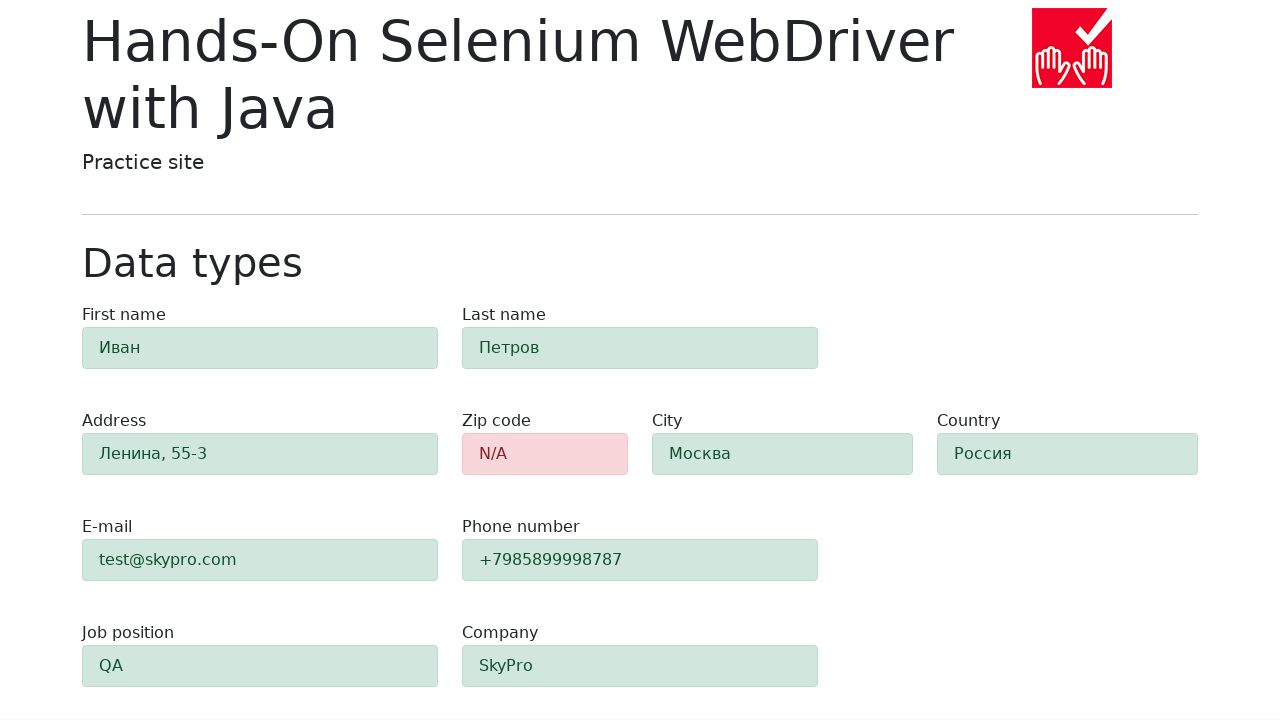

Retrieved class attribute for field #company
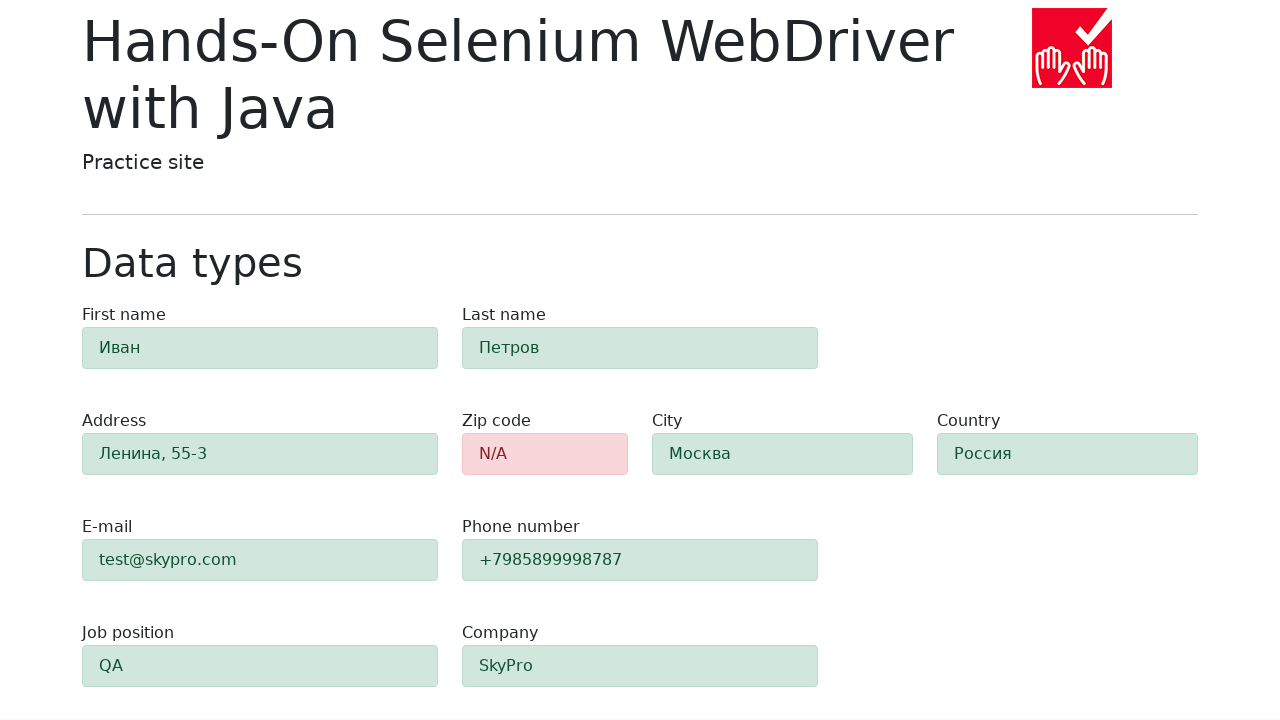

Verified field #company has success styling (green alert-success)
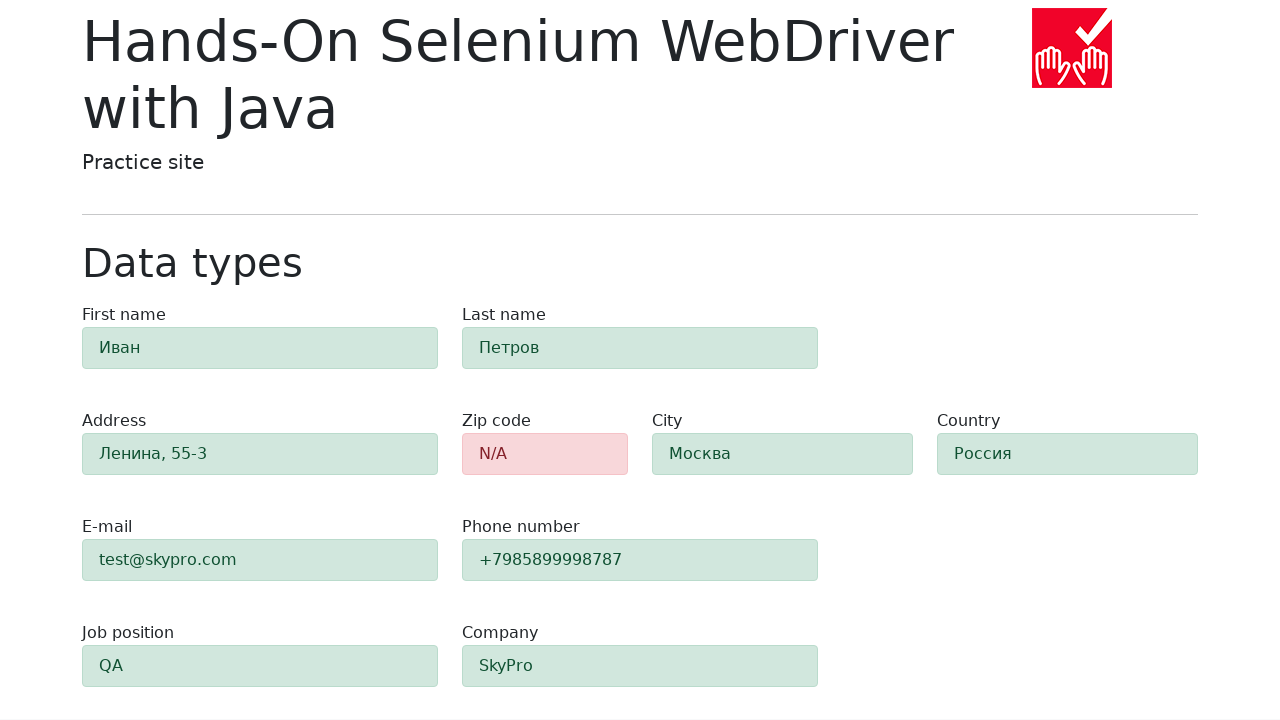

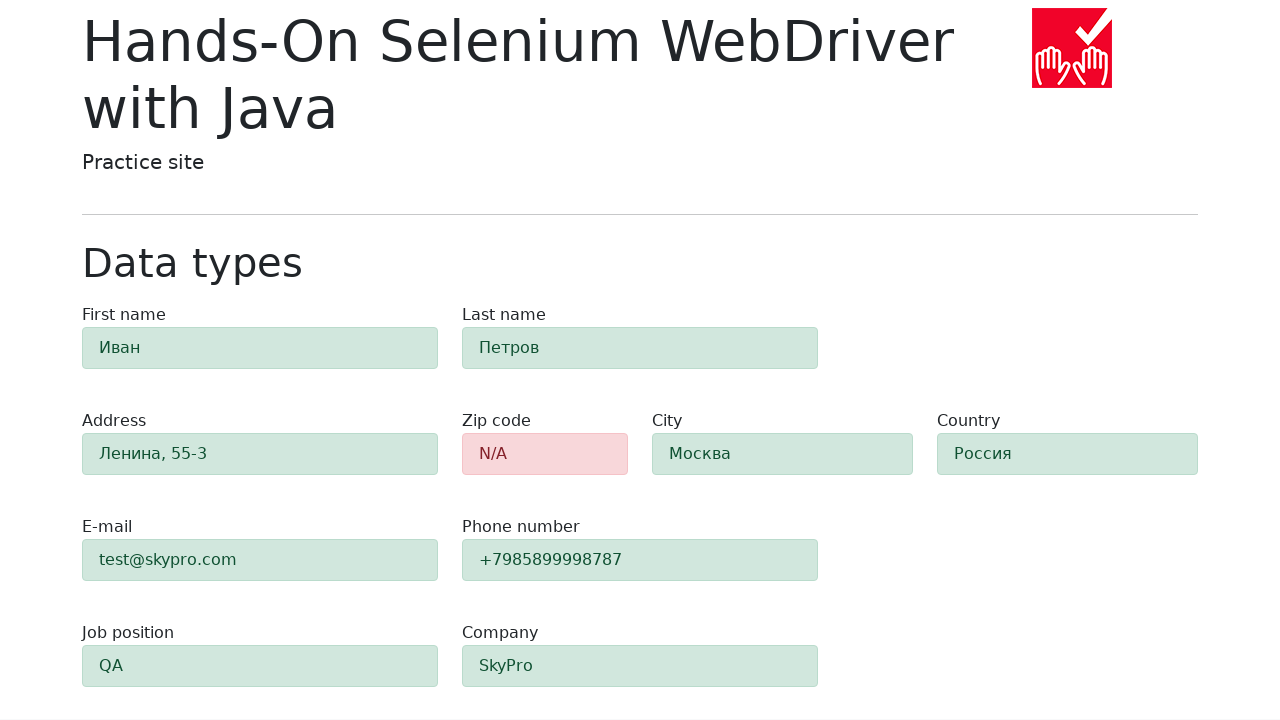